Navigates to the Selenium website and performs a right-click context menu action on the Downloads link

Starting URL: https://www.selenium.dev/

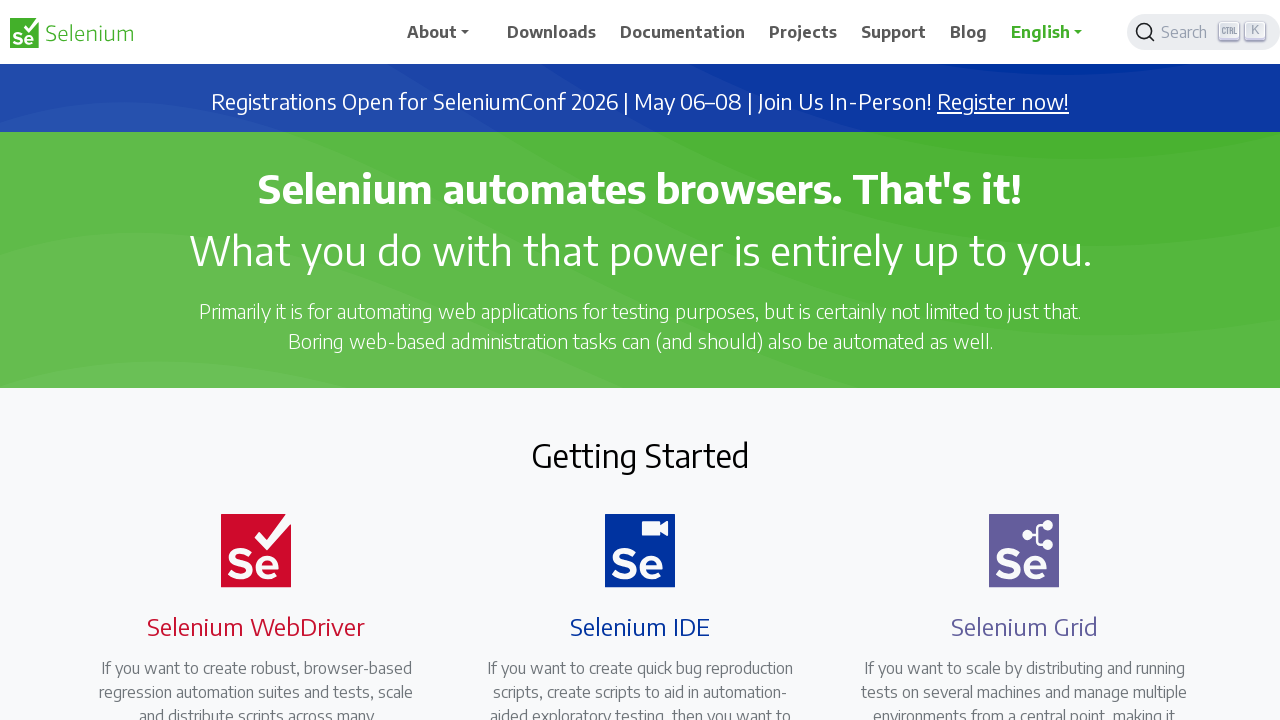

Located the Downloads link element on the Selenium website
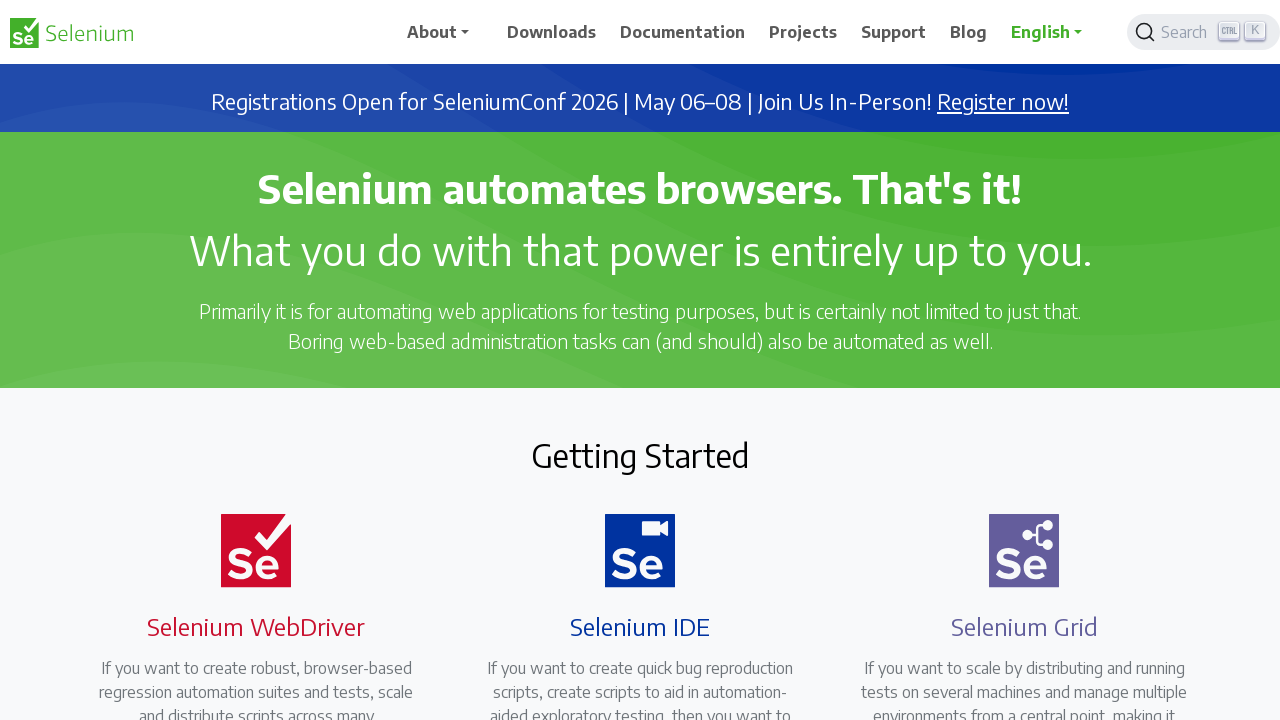

Performed right-click context menu action on the Downloads link at (552, 32) on a:has-text('Downloads') >> nth=0
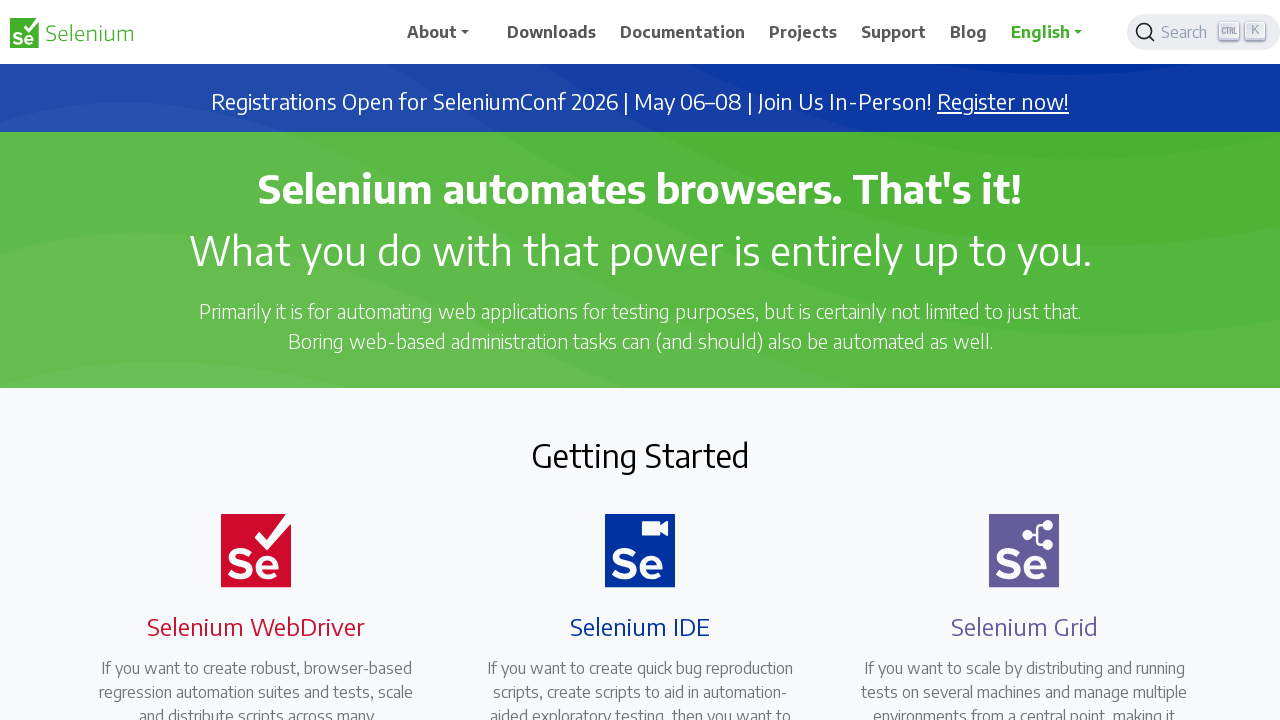

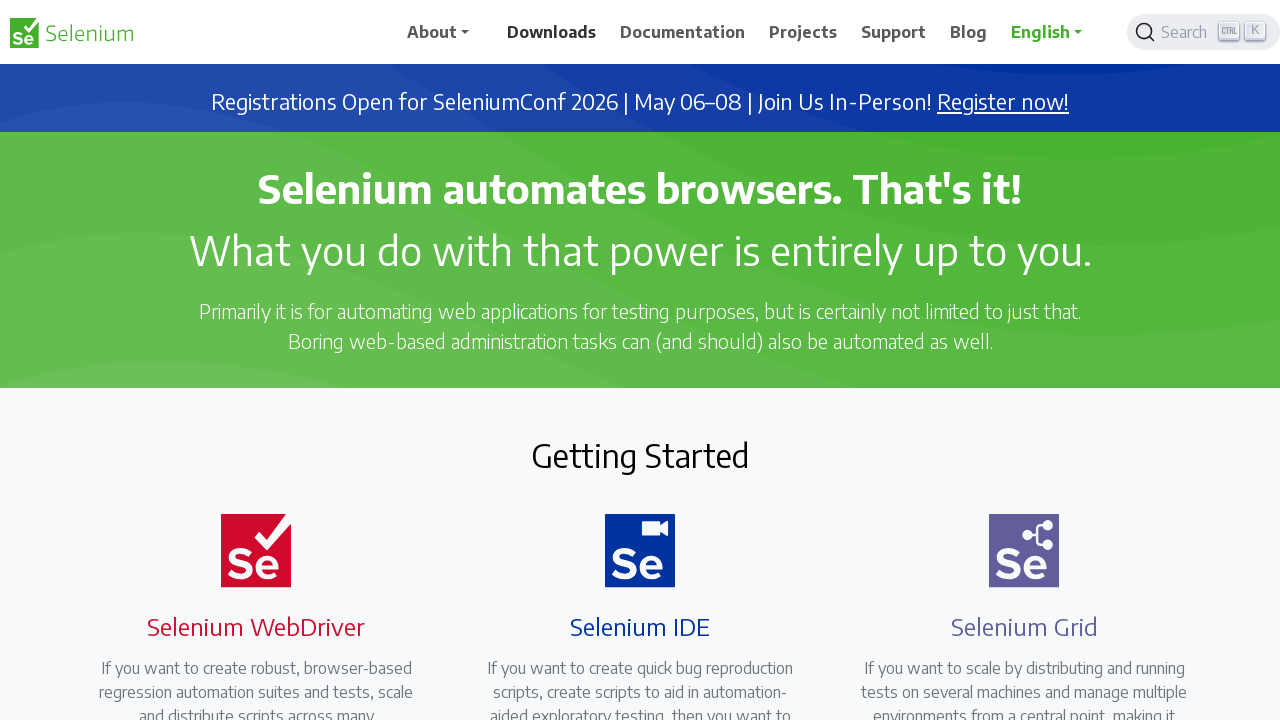